Tests drag-and-drop-by-offset mouse action by dragging element A to the offset position of element B

Starting URL: https://crossbrowsertesting.github.io/drag-and-drop

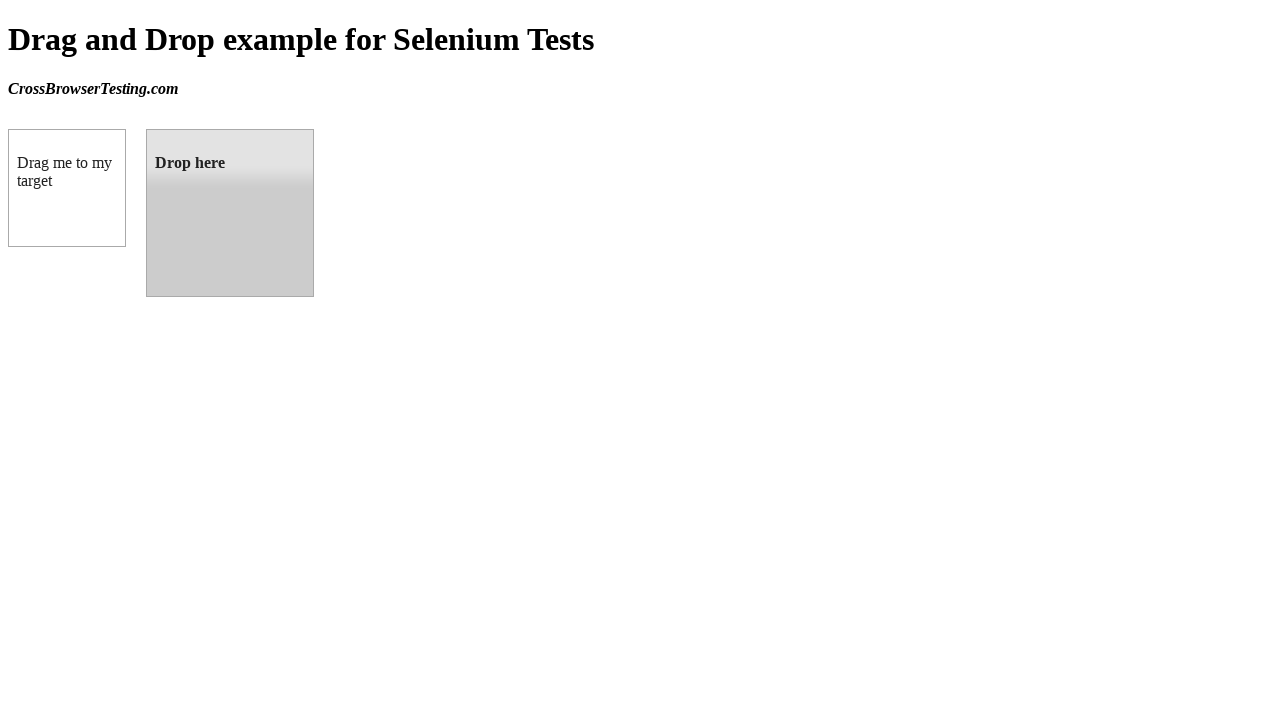

Located source element (box A) with id 'draggable'
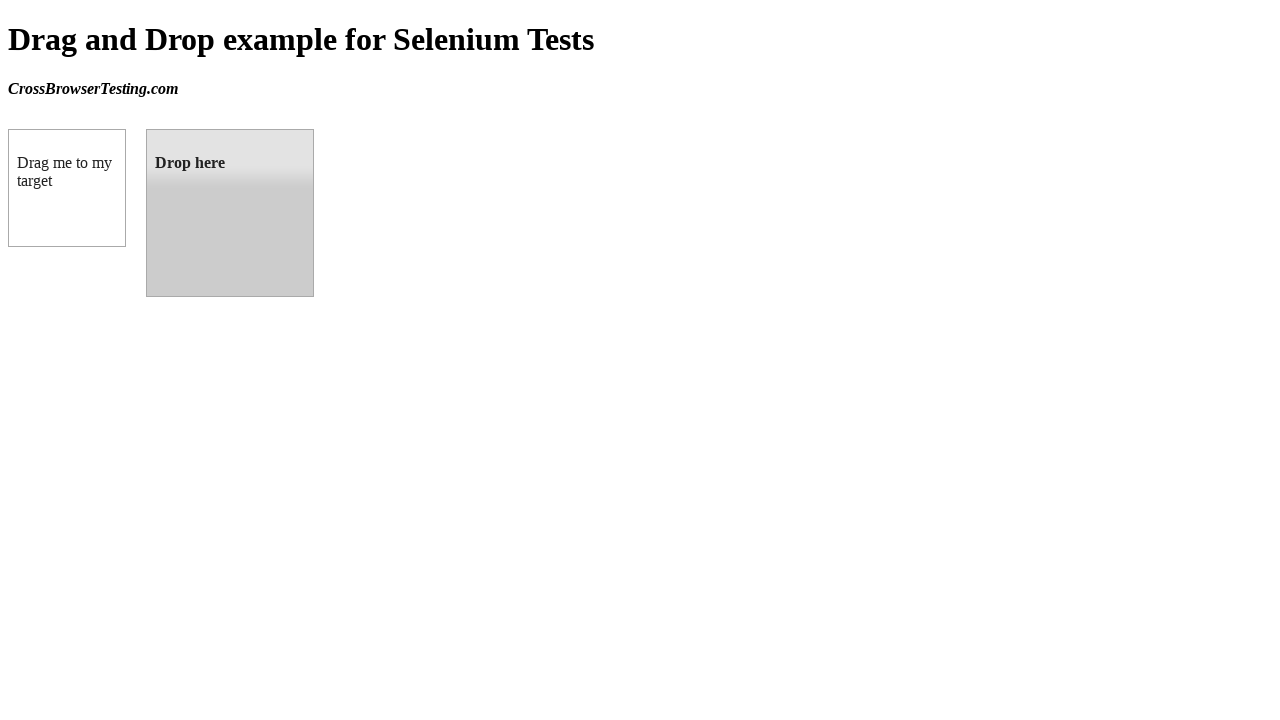

Located target element (box B) with id 'droppable'
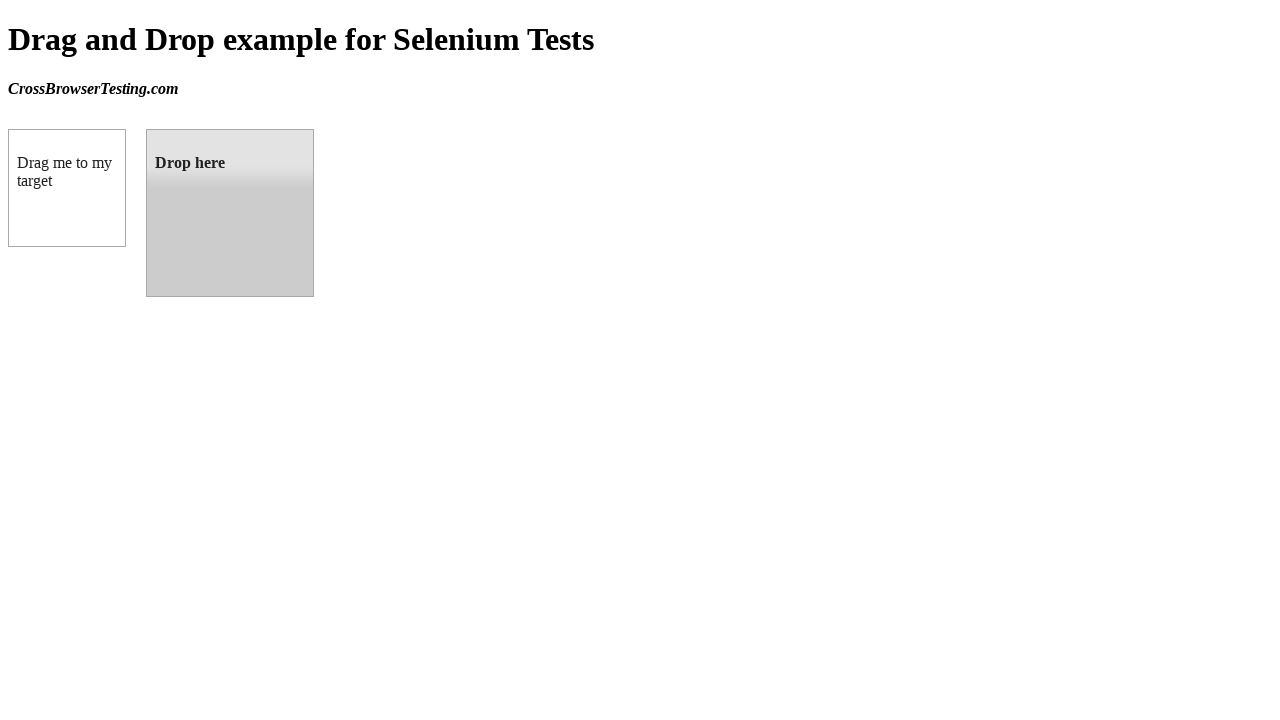

Retrieved bounding box of target element
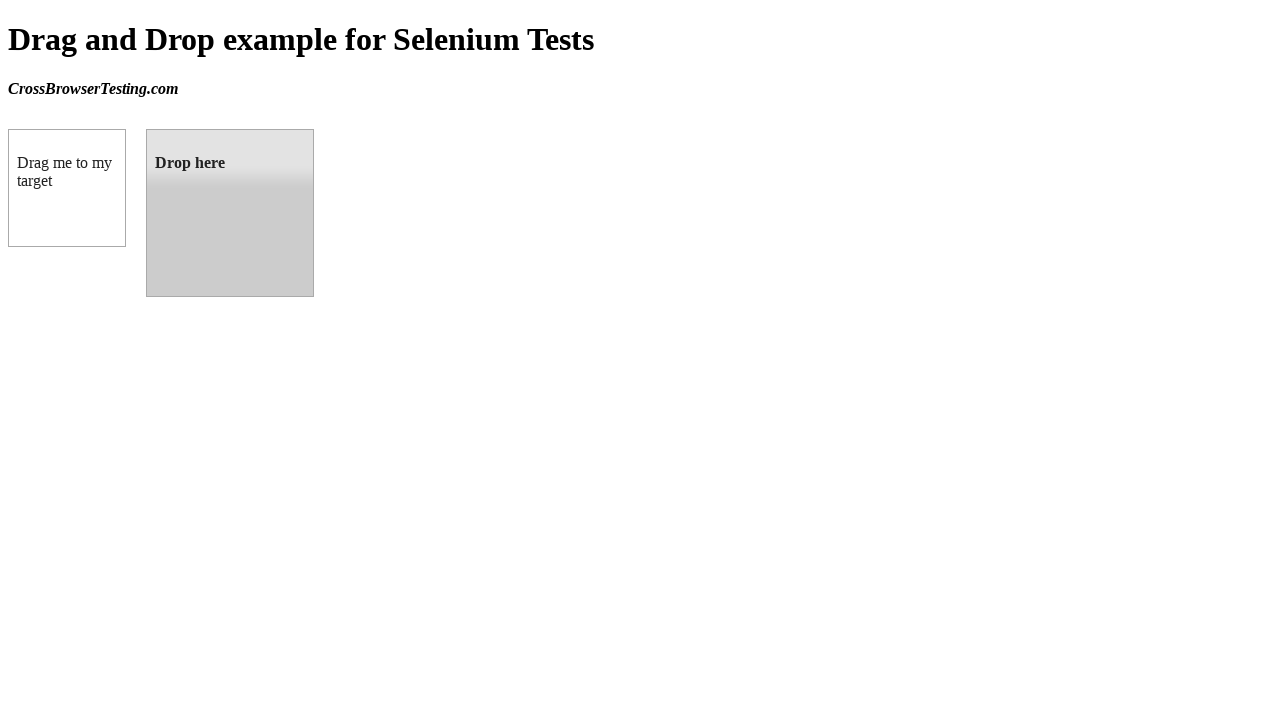

Dragged element A to element B position using drag_to action at (230, 213)
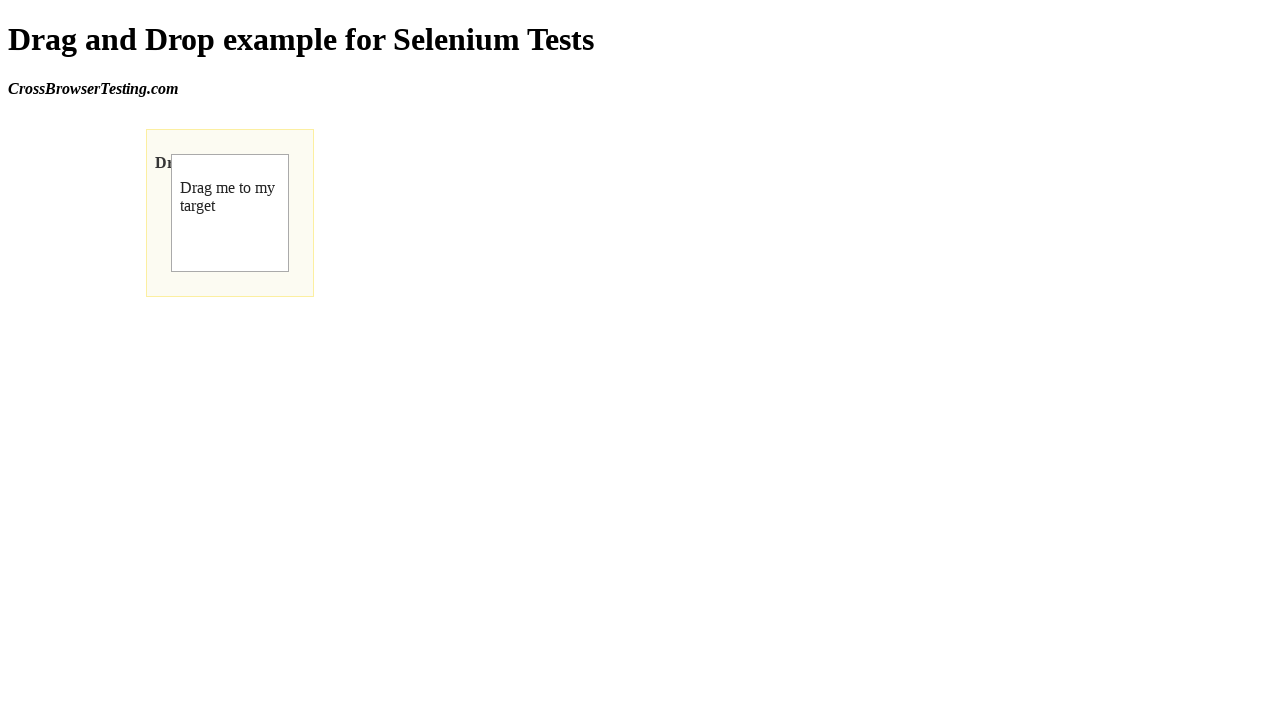

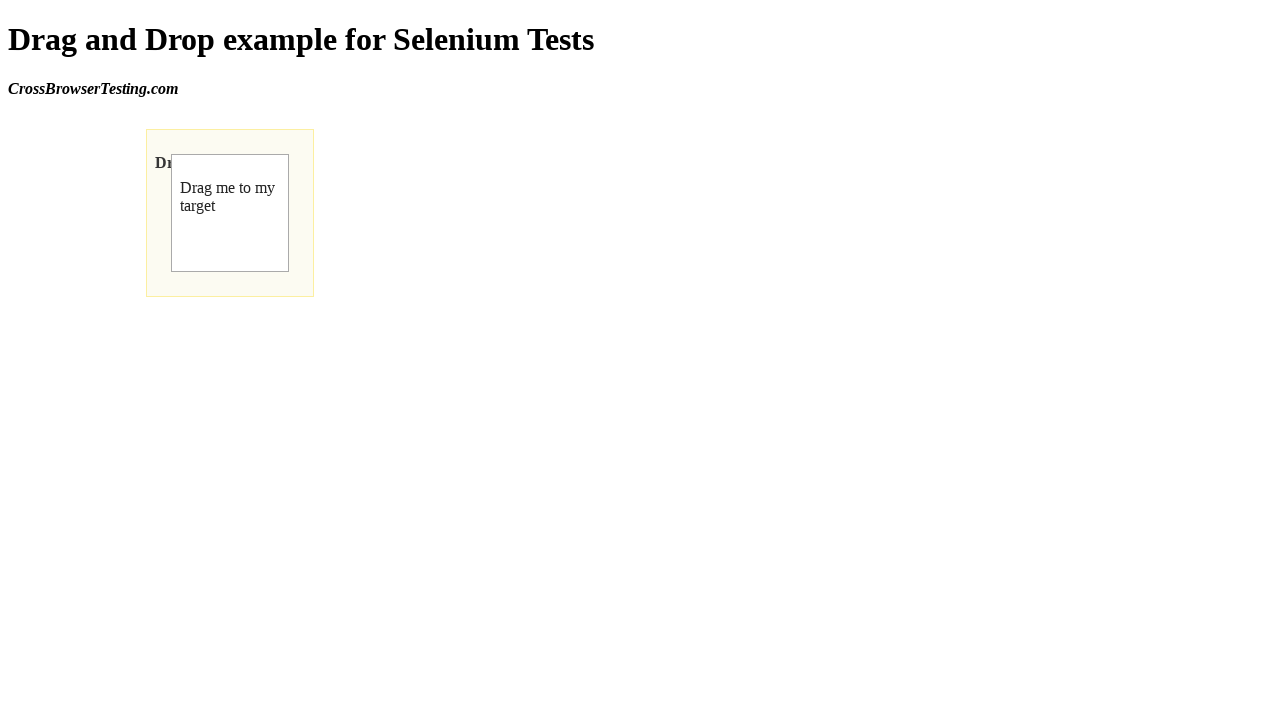